Tests dropdown selection by selecting an option by visible text and verifying the selection

Starting URL: https://www.selenium.dev/selenium/web/formPage.html

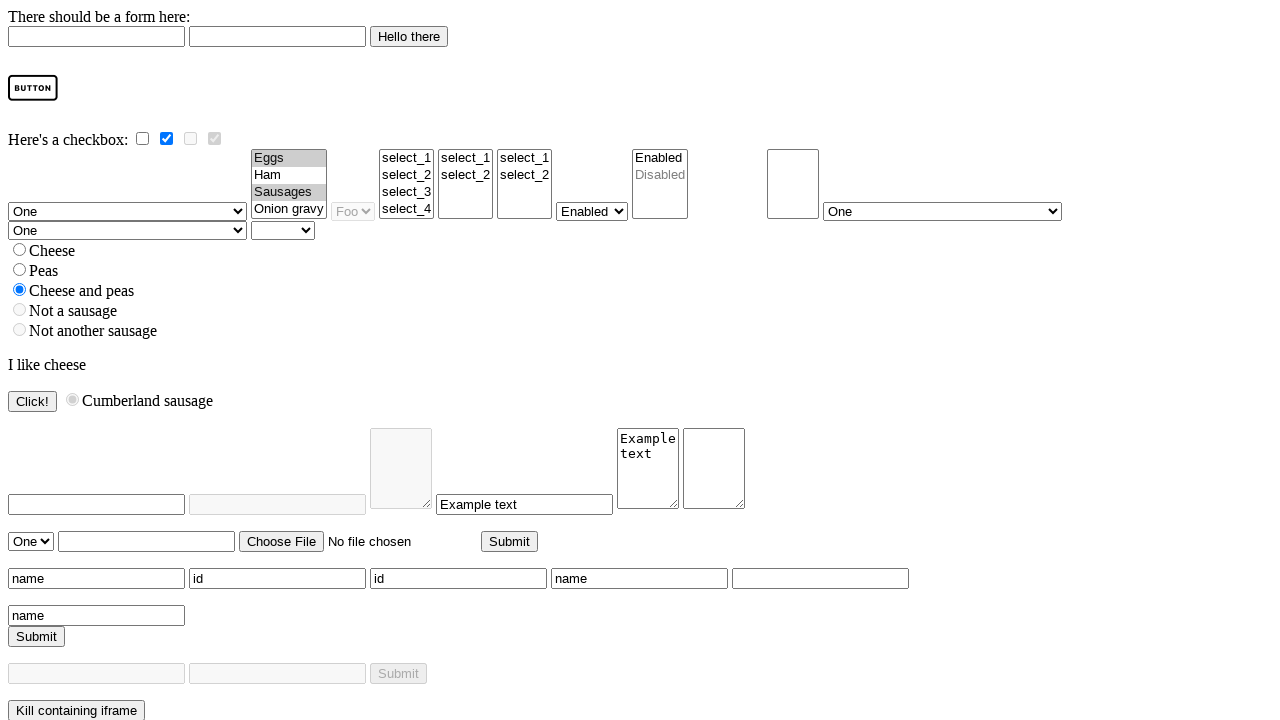

Selected 'Four' from the dropdown menu on select[name='selectomatic']
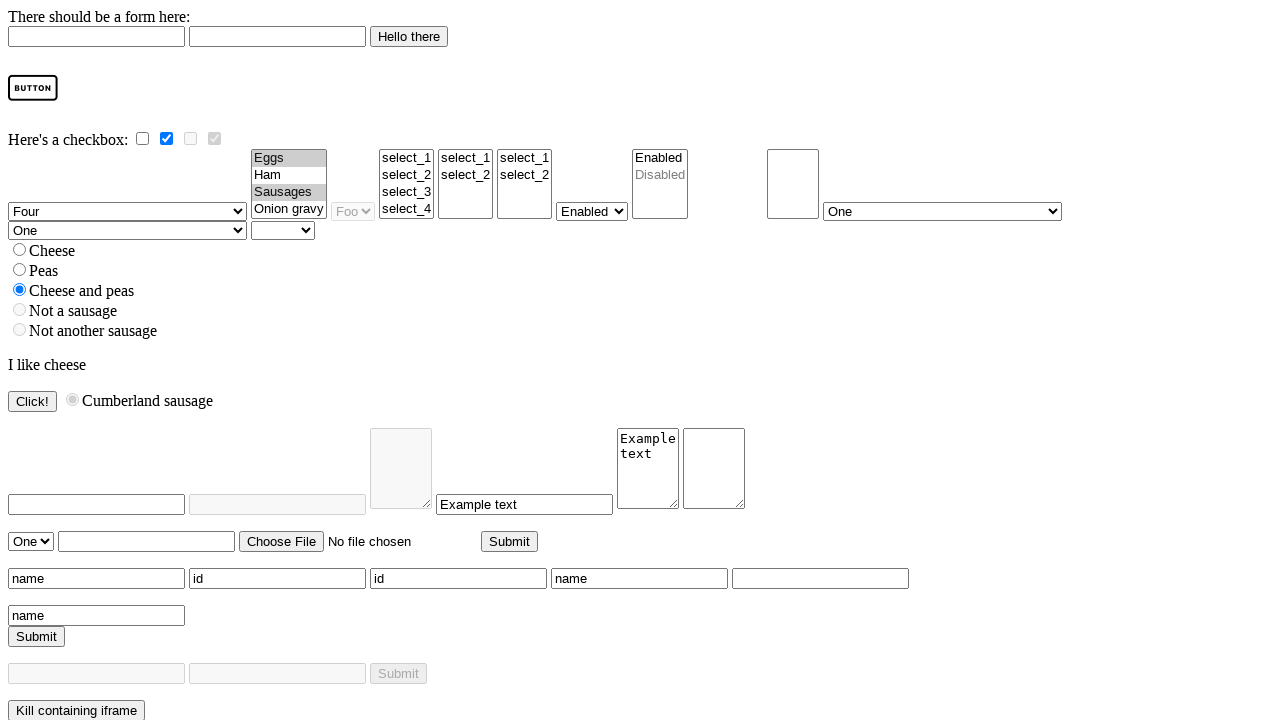

Retrieved the input value of the selected dropdown option
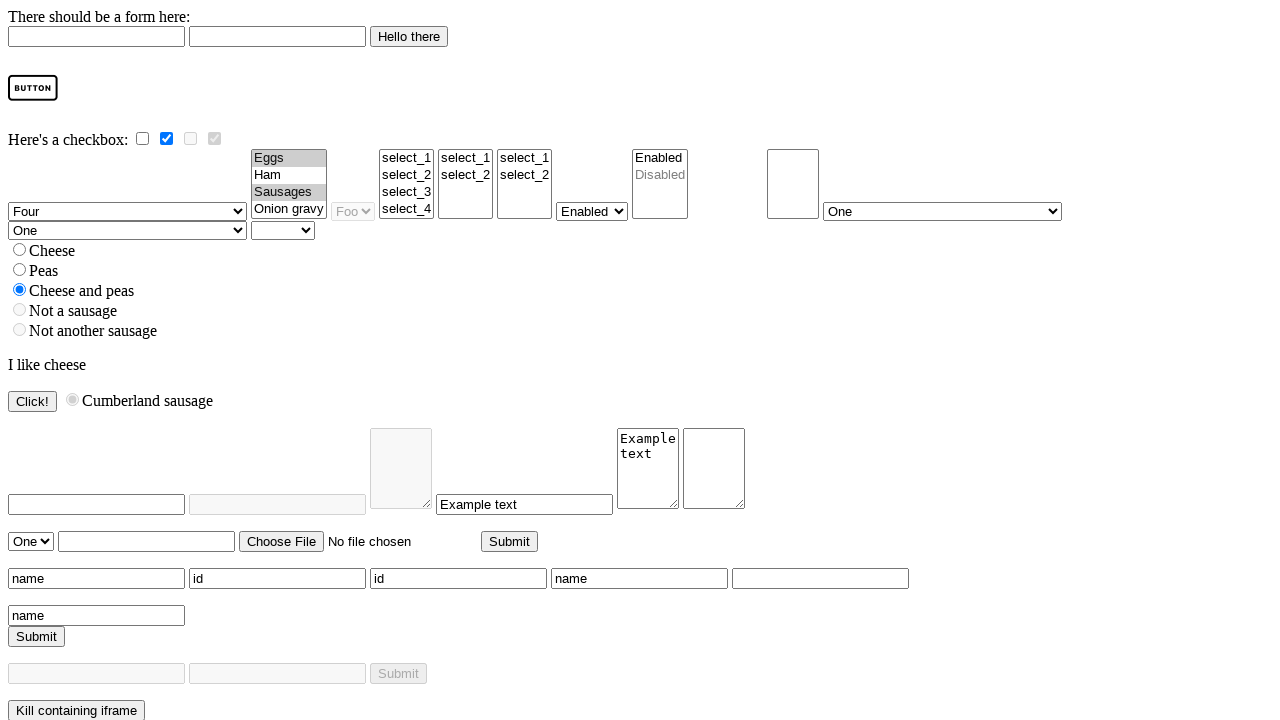

Verified that 'Four' is the currently selected option in the dropdown
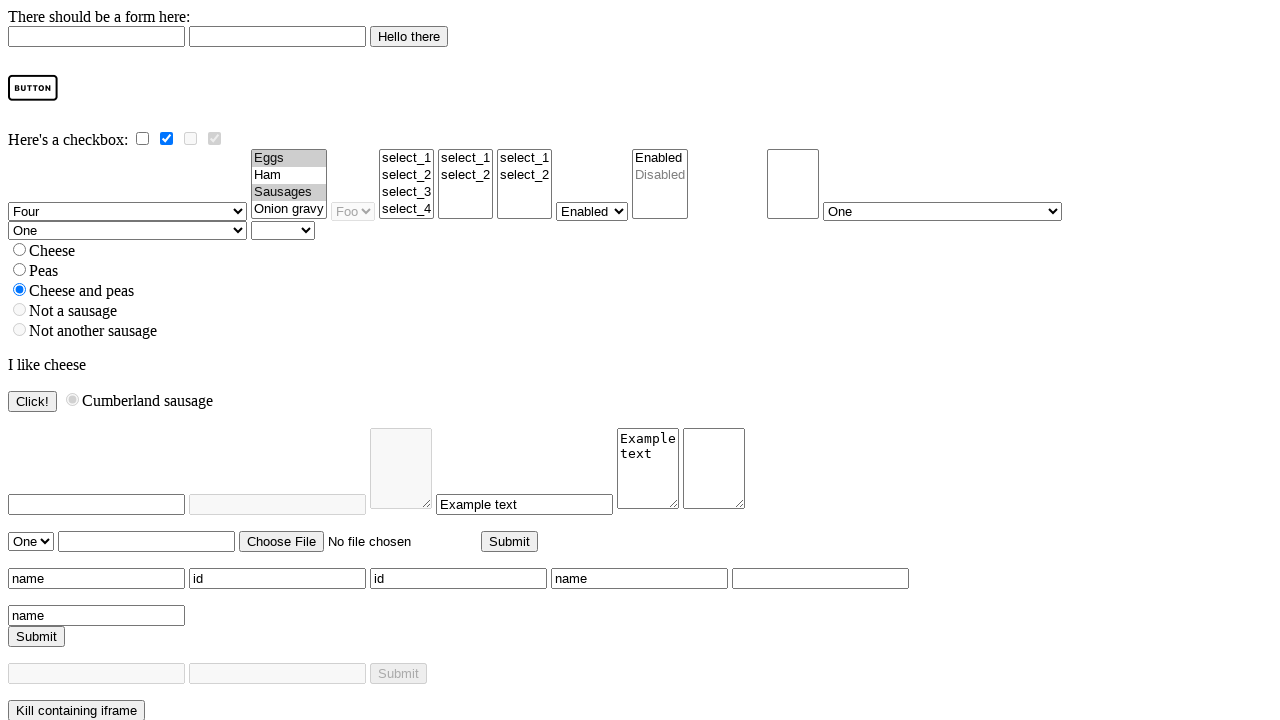

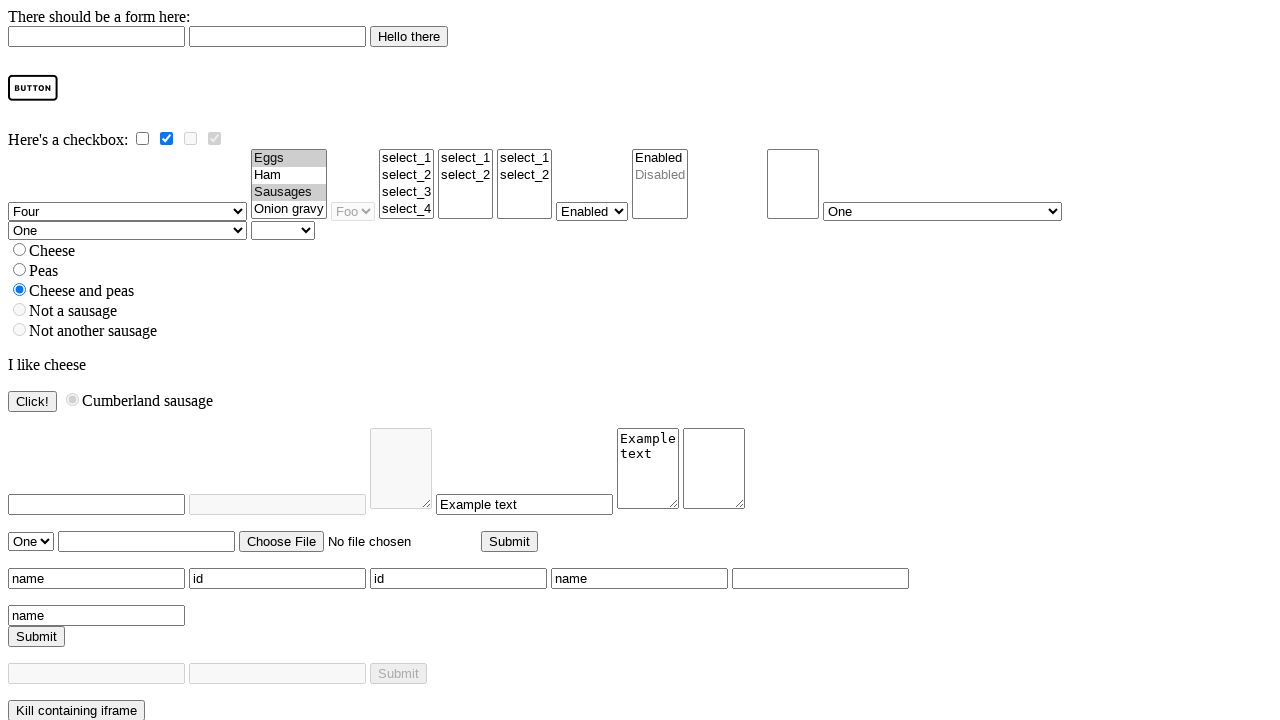